Tests selecting multiple feature checkboxes in the "Which features are important to you" section

Starting URL: https://devexpress.github.io/testcafe/example/

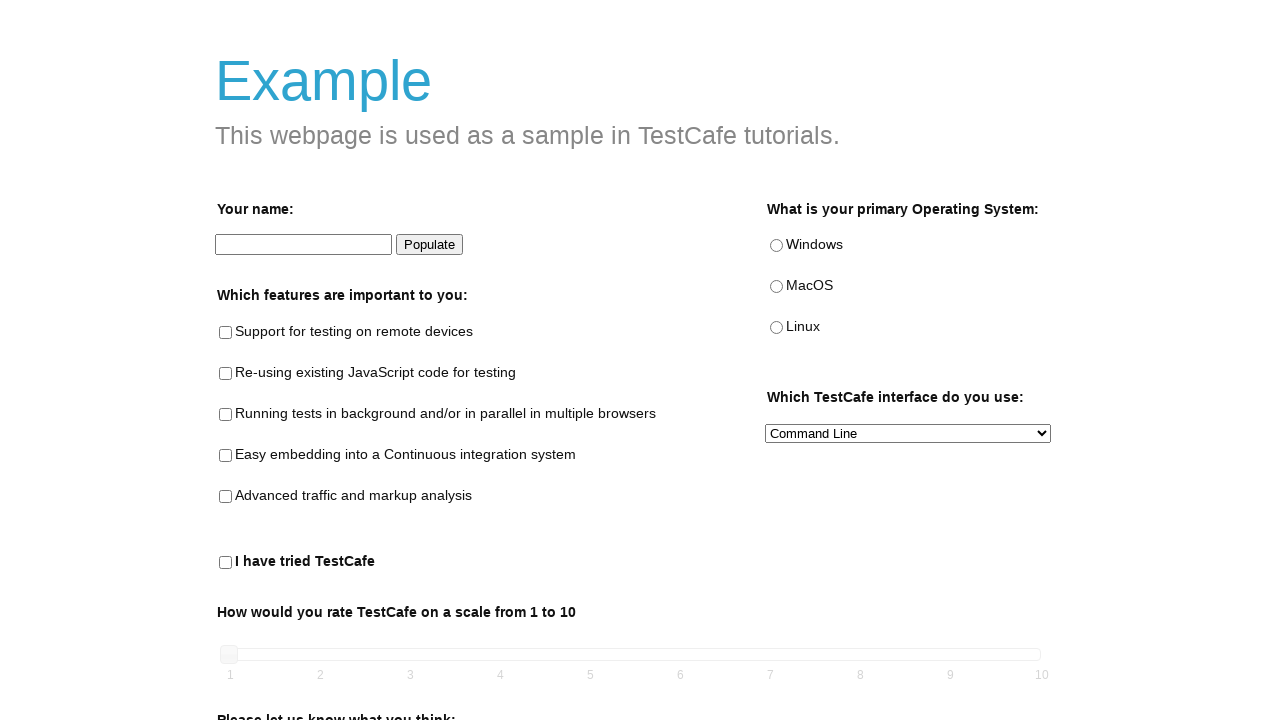

Waited for page to load - 'Example' heading is visible
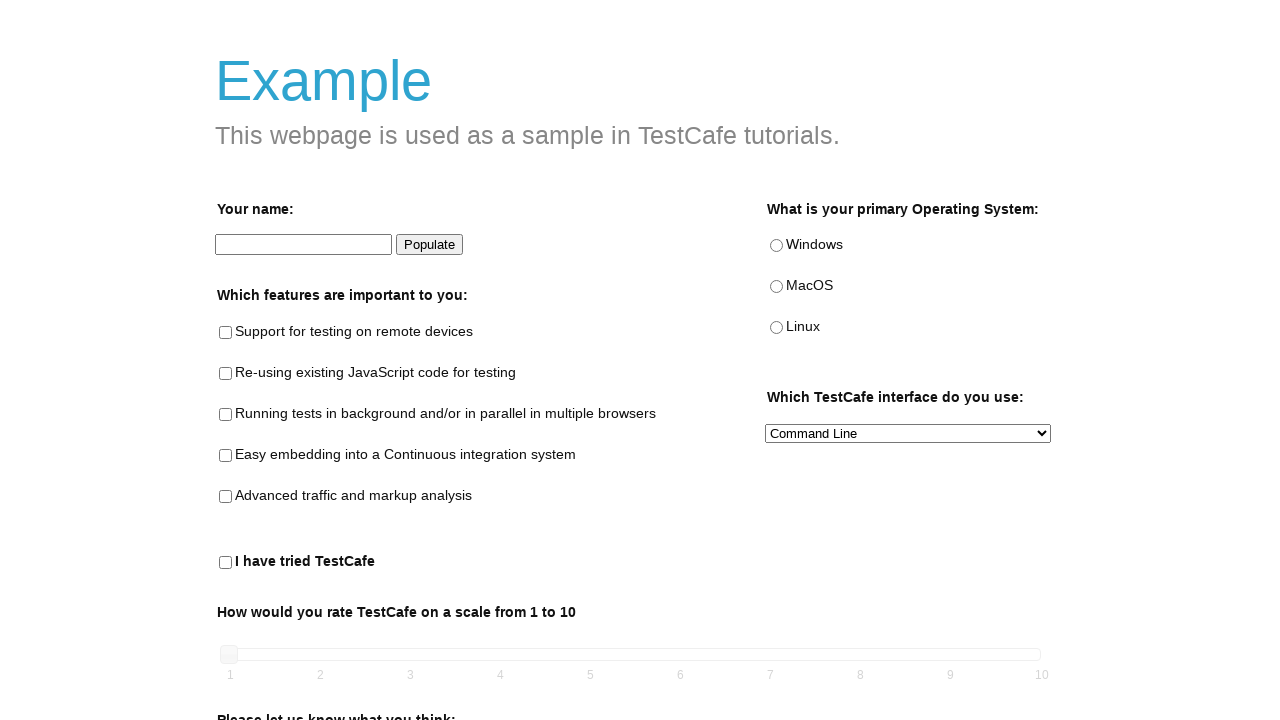

Clicked checkbox for feature: 'Support for testing on remote devices' at (226, 333) on //label[.='Support for testing on remote devices']
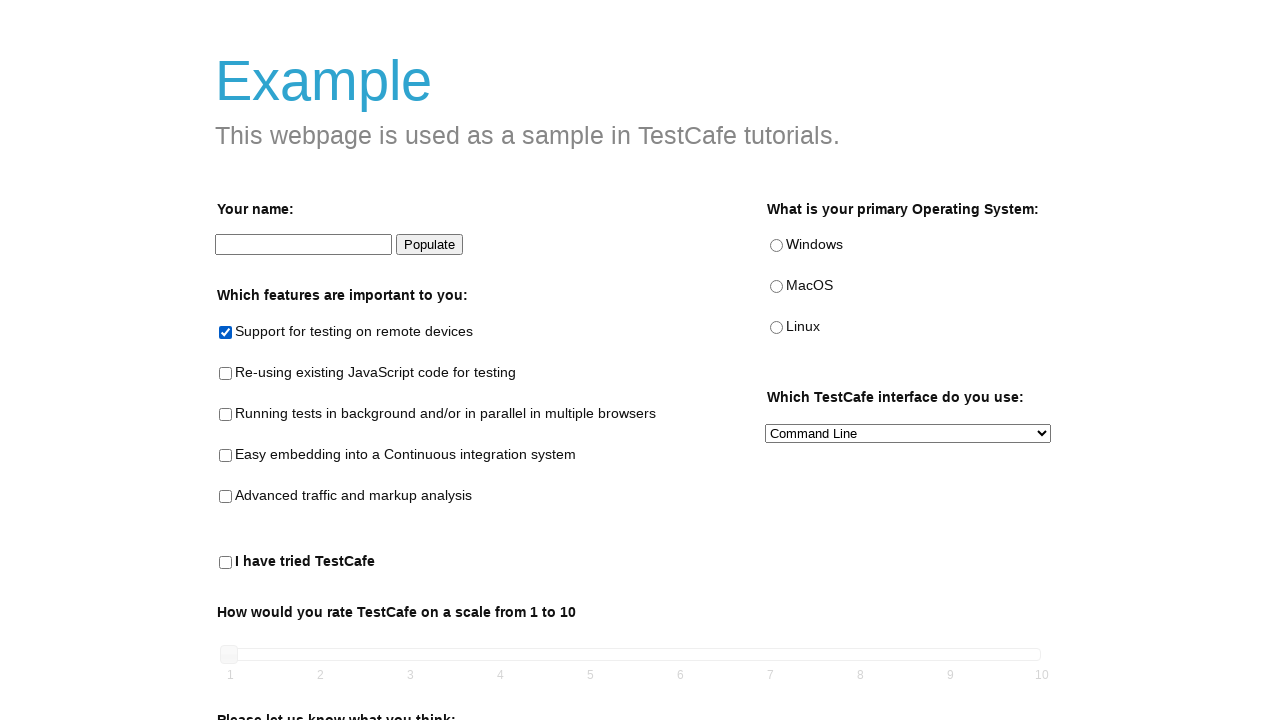

Clicked checkbox for feature: 'Re-using existing JavaScript code for testing' at (226, 374) on //label[.='Re-using existing JavaScript code for testing']
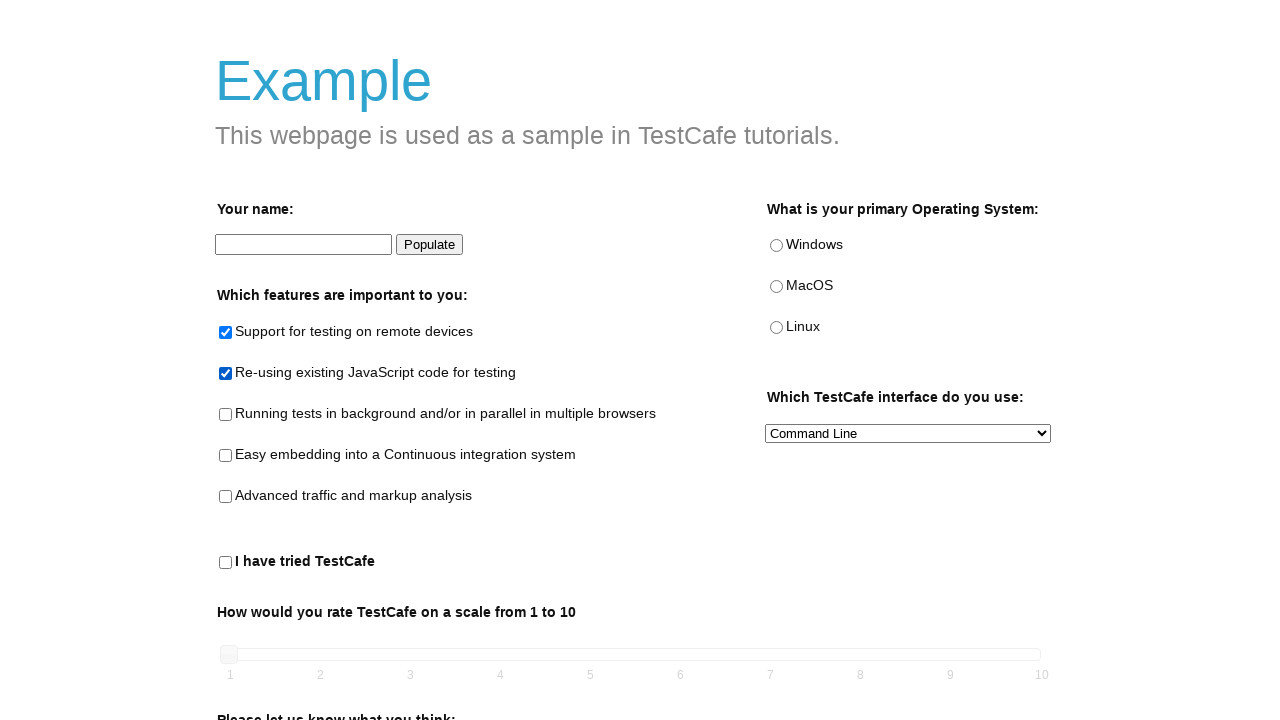

Clicked checkbox for feature: 'Running tests in background and/or in parallel in multiple browsers' at (226, 415) on //label[.='Running tests in background and/or in parallel in multiple browsers']
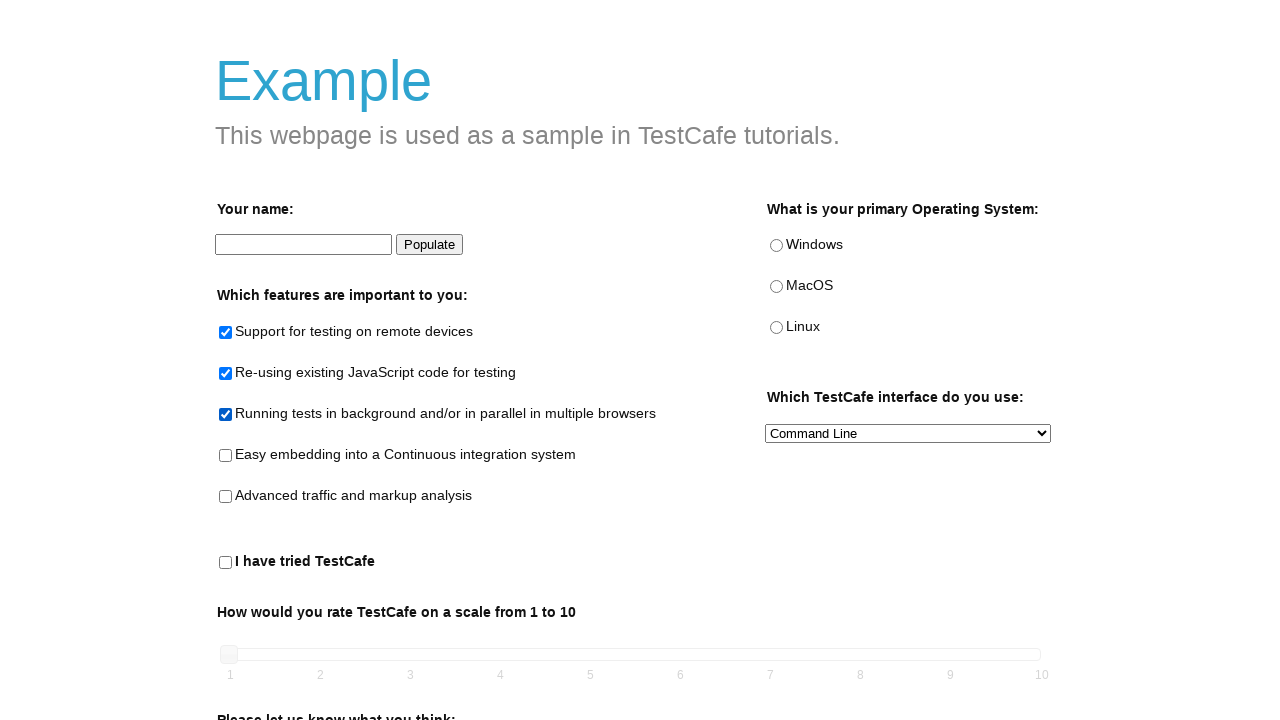

Clicked checkbox for feature: 'Easy embedding into a Continuous integration system' at (226, 456) on //label[.='Easy embedding into a Continuous integration system']
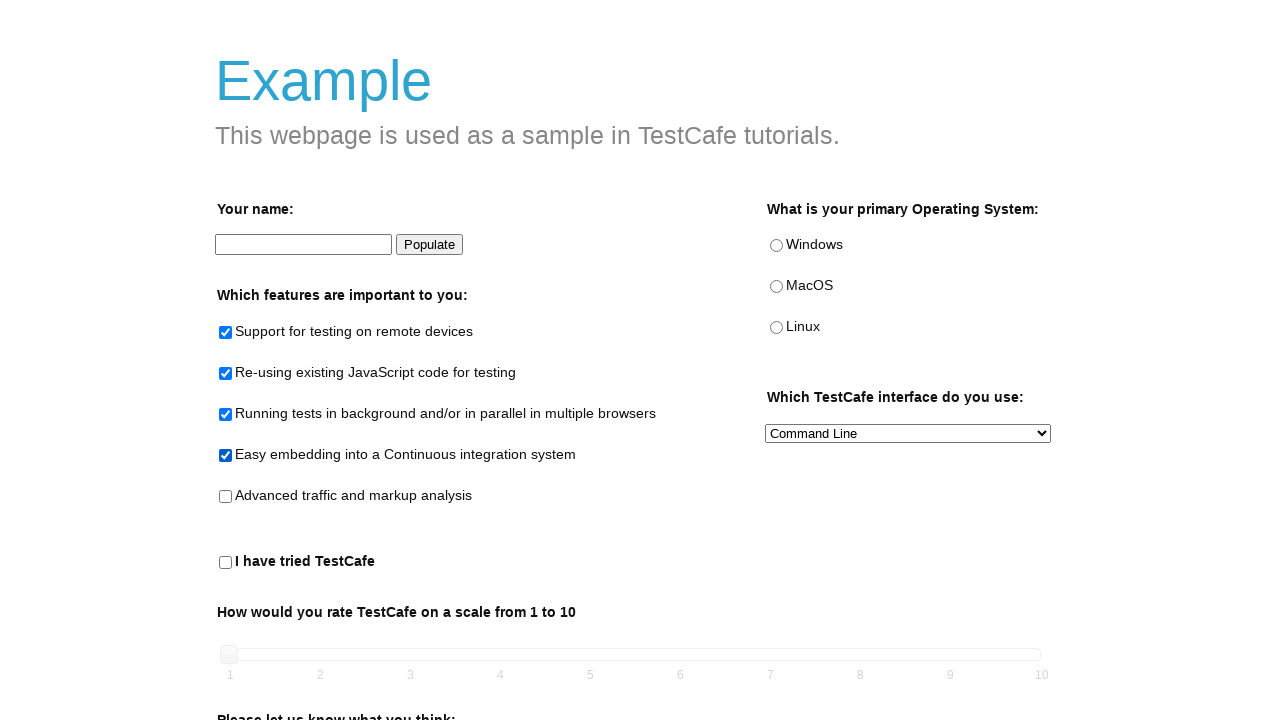

Clicked checkbox for feature: 'Advanced traffic and markup analysis' at (226, 497) on //label[.='Advanced traffic and markup analysis']
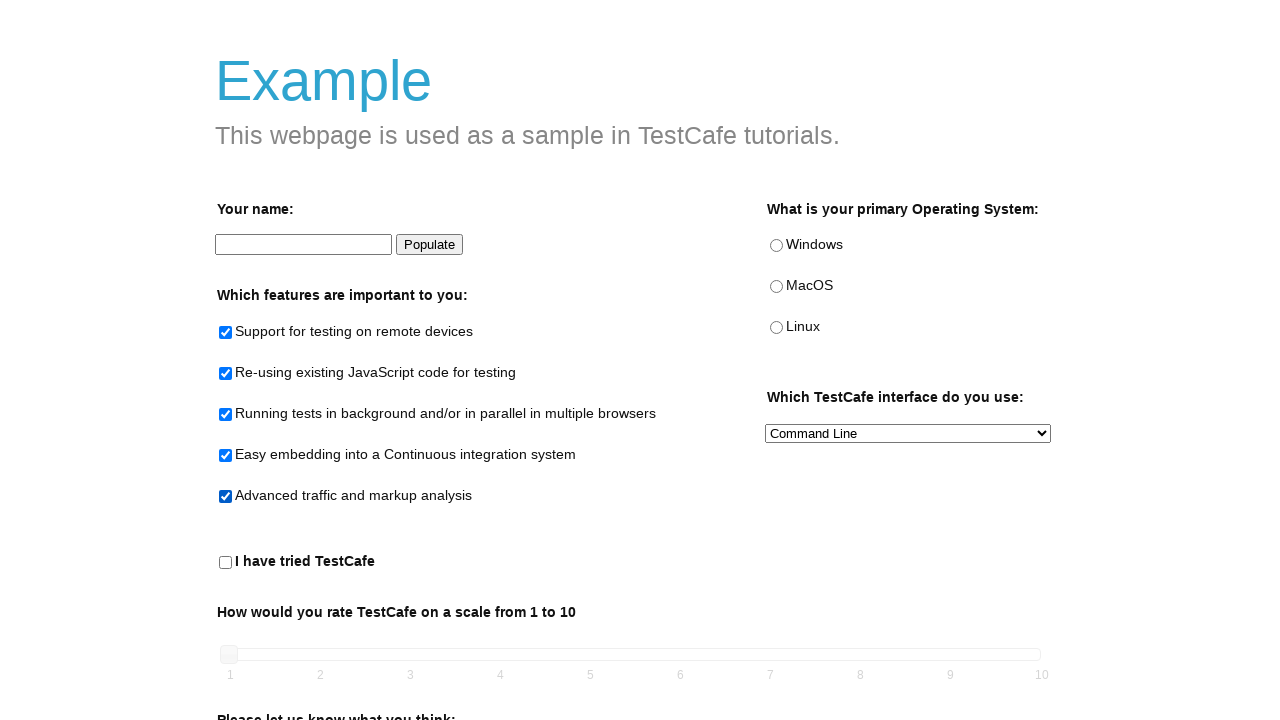

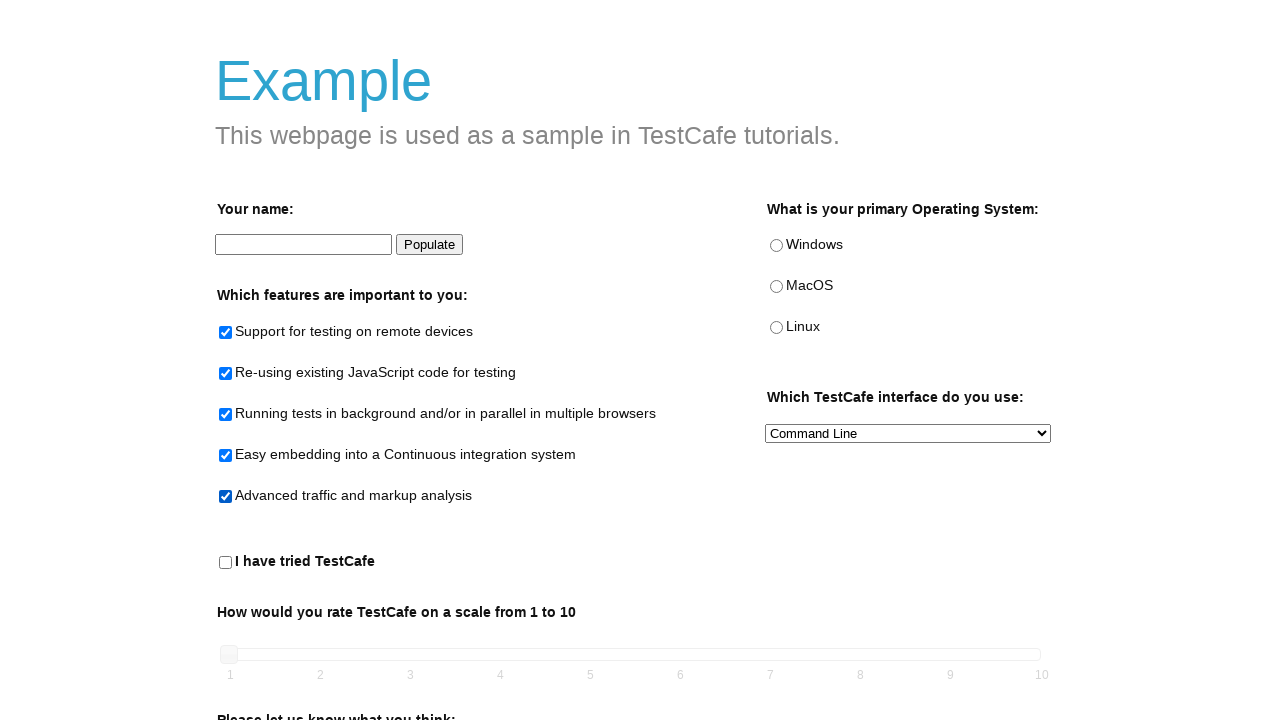